Tests the contact us form functionality by navigating to the contact page, filling in name, email, and subject fields, submitting the form, handling the browser alert, and verifying the success message is displayed.

Starting URL: https://automationexercise.com

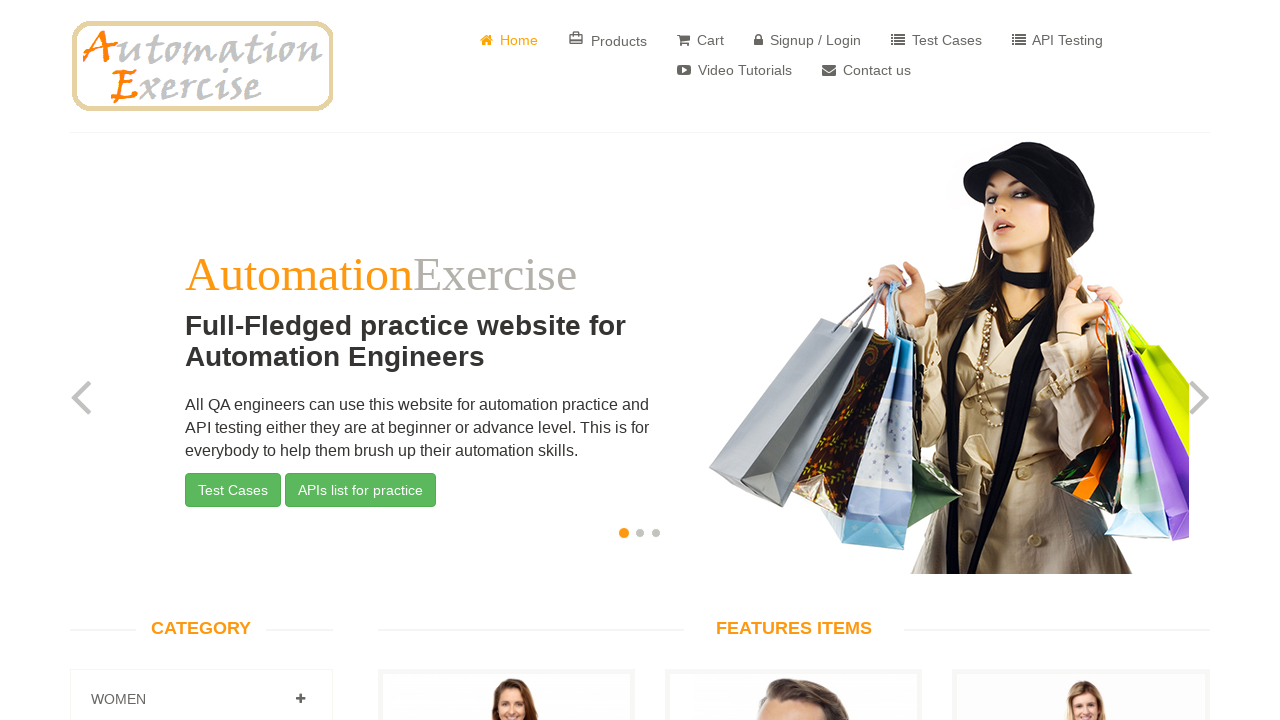

Waited for body element to load on home page
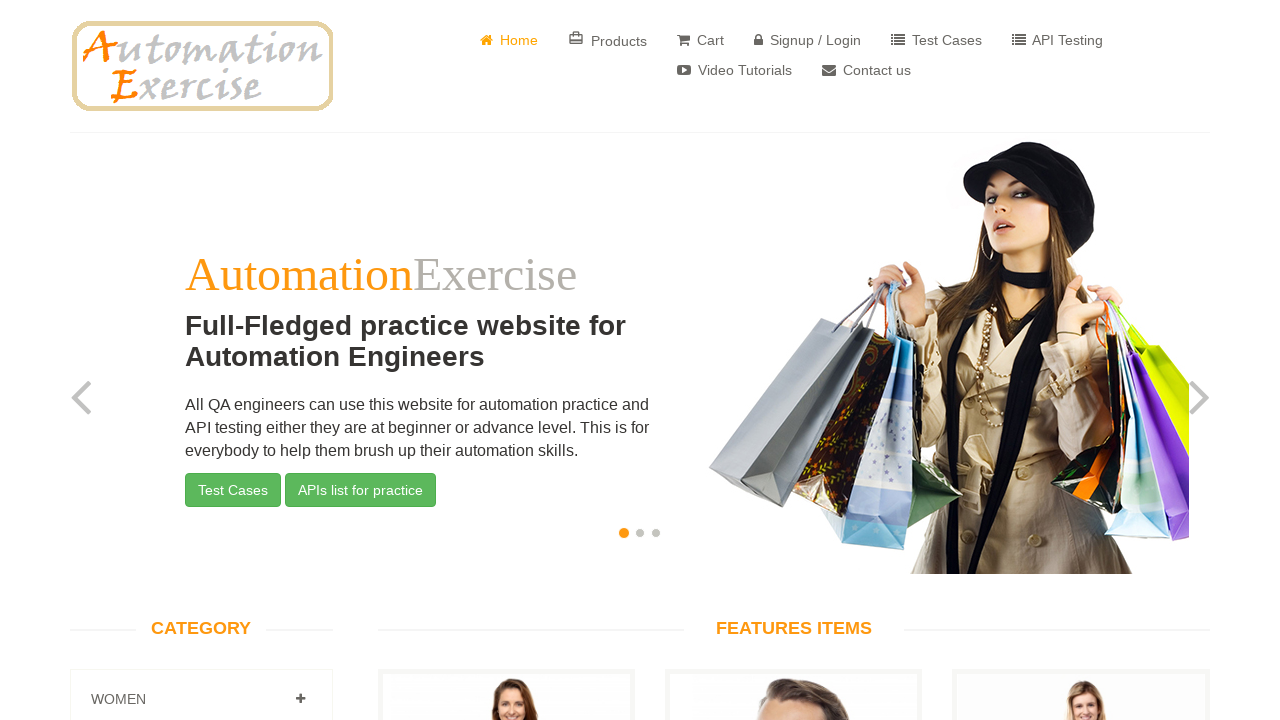

Clicked on Contact Us link to navigate to contact page at (866, 70) on a[href='/contact_us']
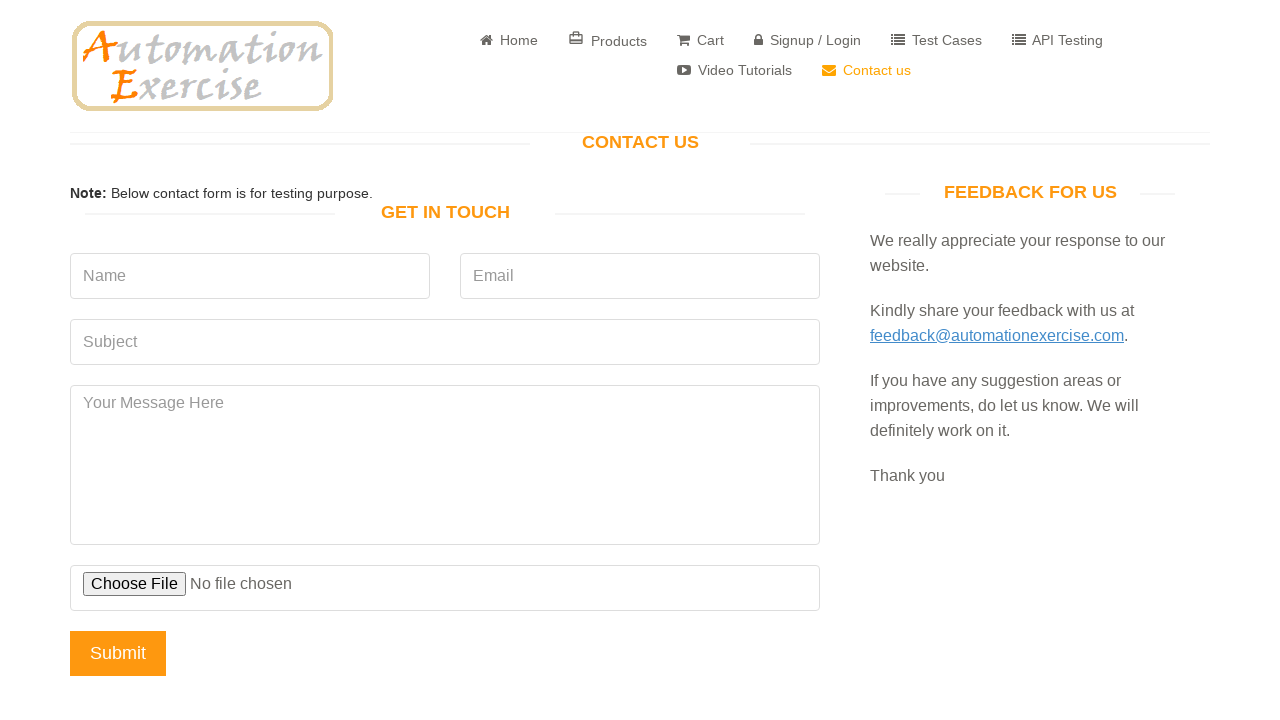

Filled in name field with 'John Smith' on input[name='name']
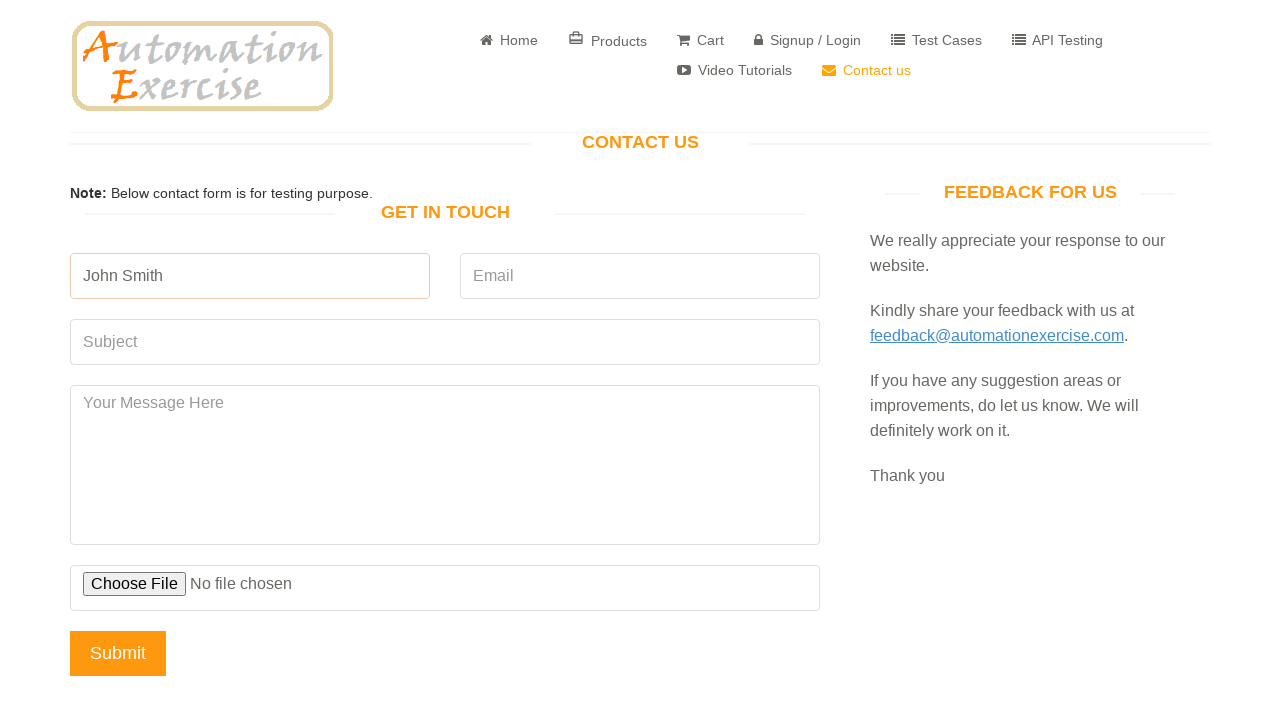

Filled in email field with 'john.smith@example.com' on input[name='email']
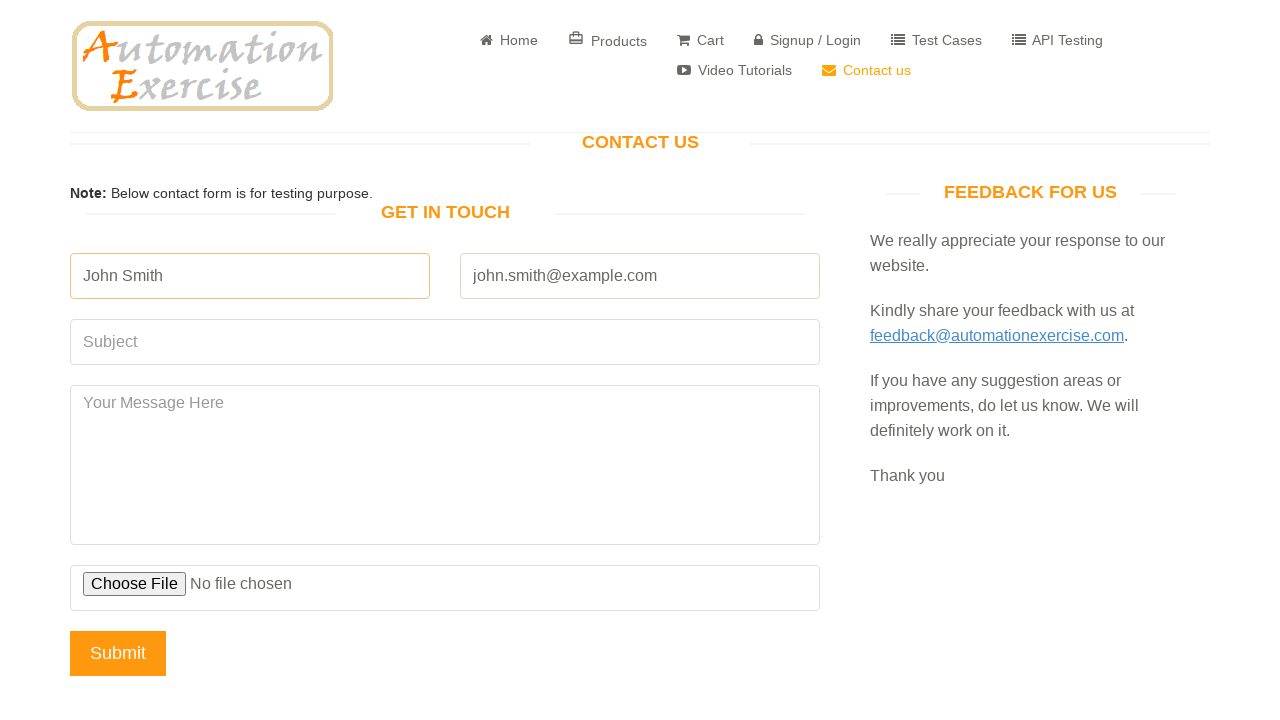

Filled in subject field with 'Testing contact form functionality' on input[name='subject']
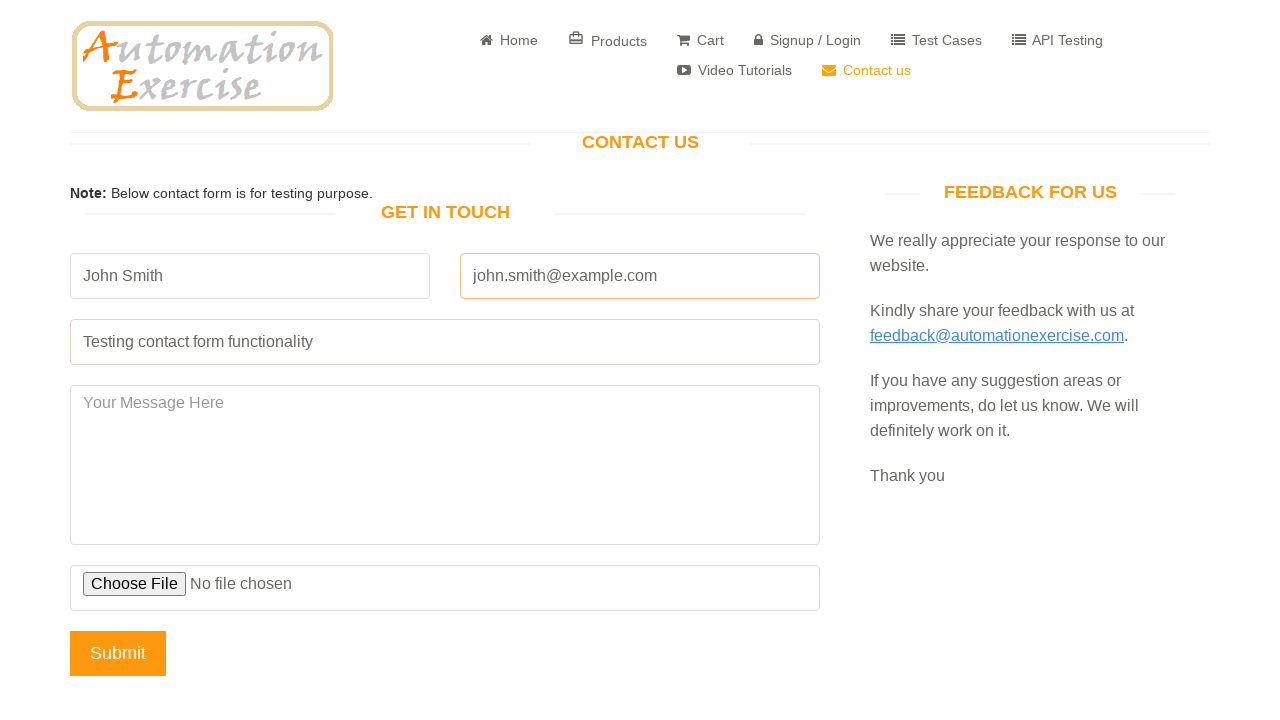

Filled in message field with test message on textarea[name='message']
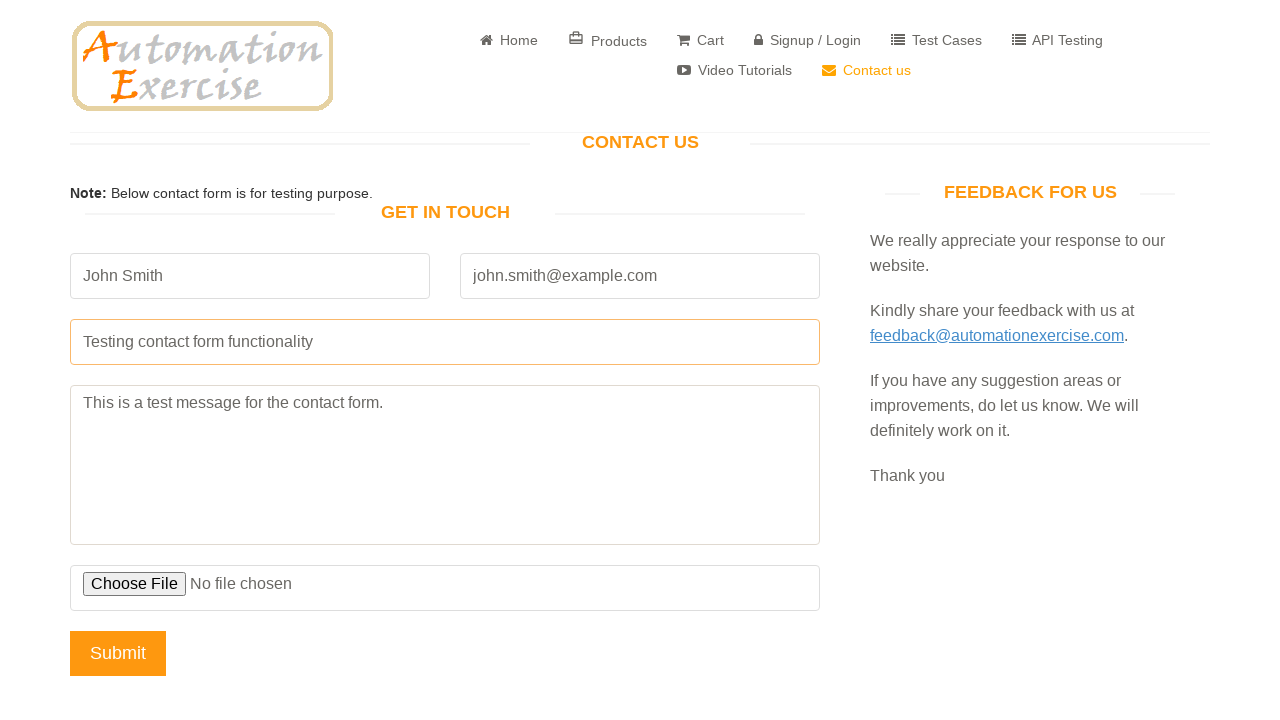

Set up dialog handler to accept alerts
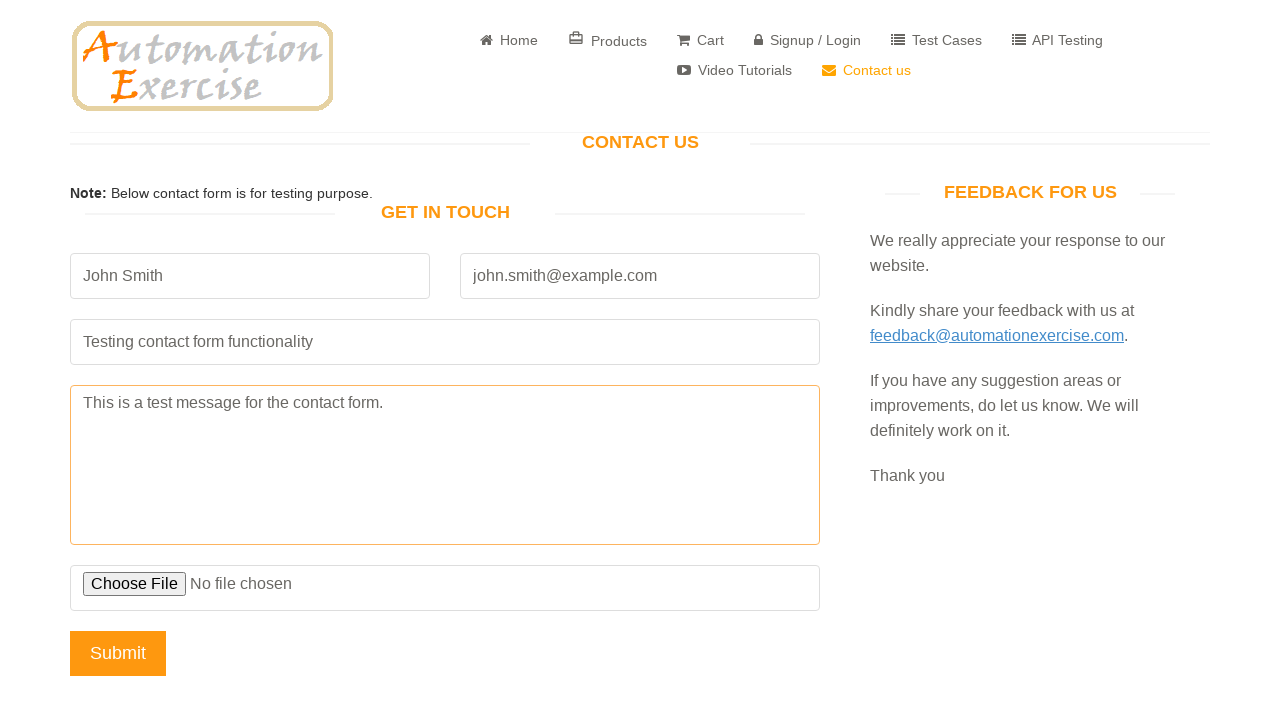

Clicked submit button to submit contact form at (118, 653) on input[name='submit']
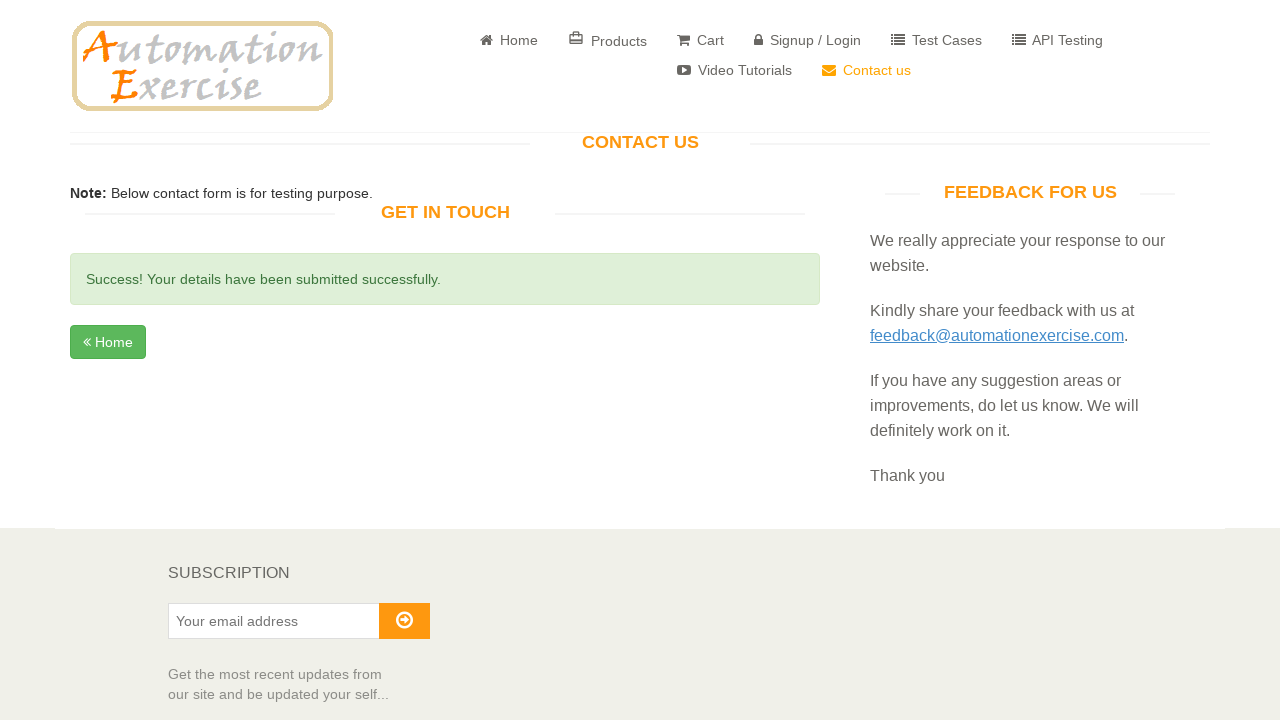

Verified success message 'Success! Your details have been submitted successfully.' is displayed
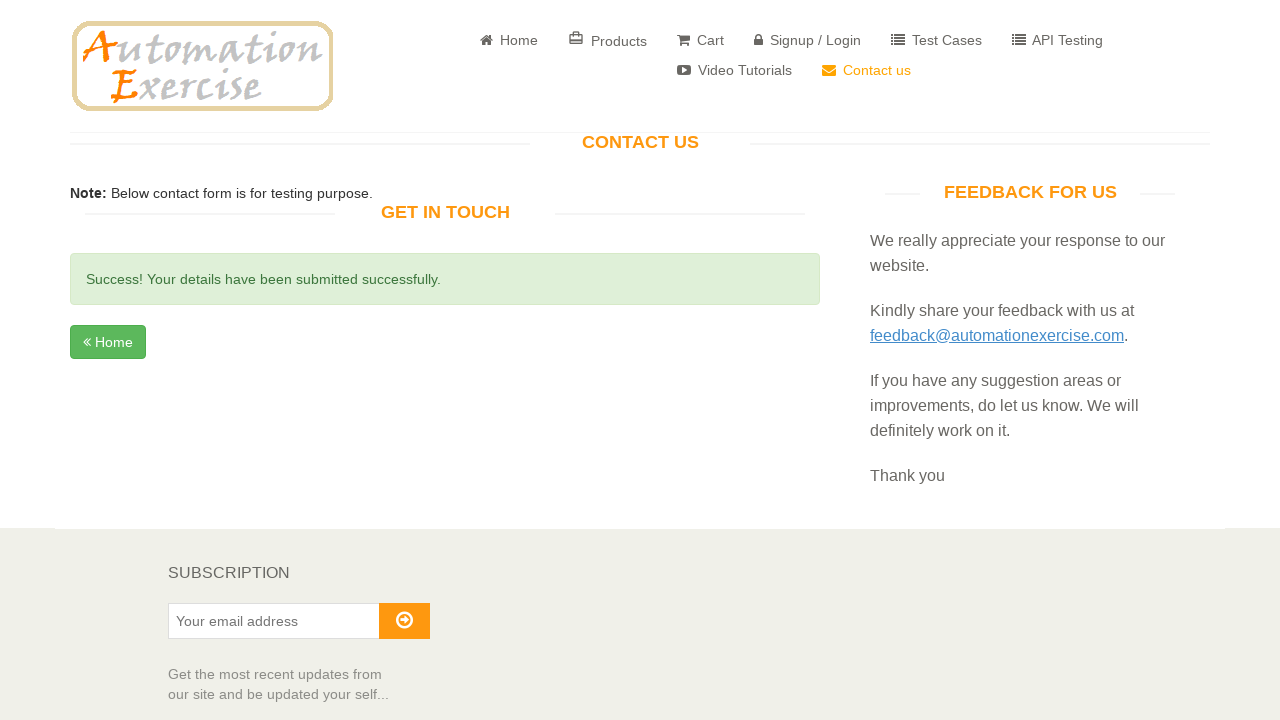

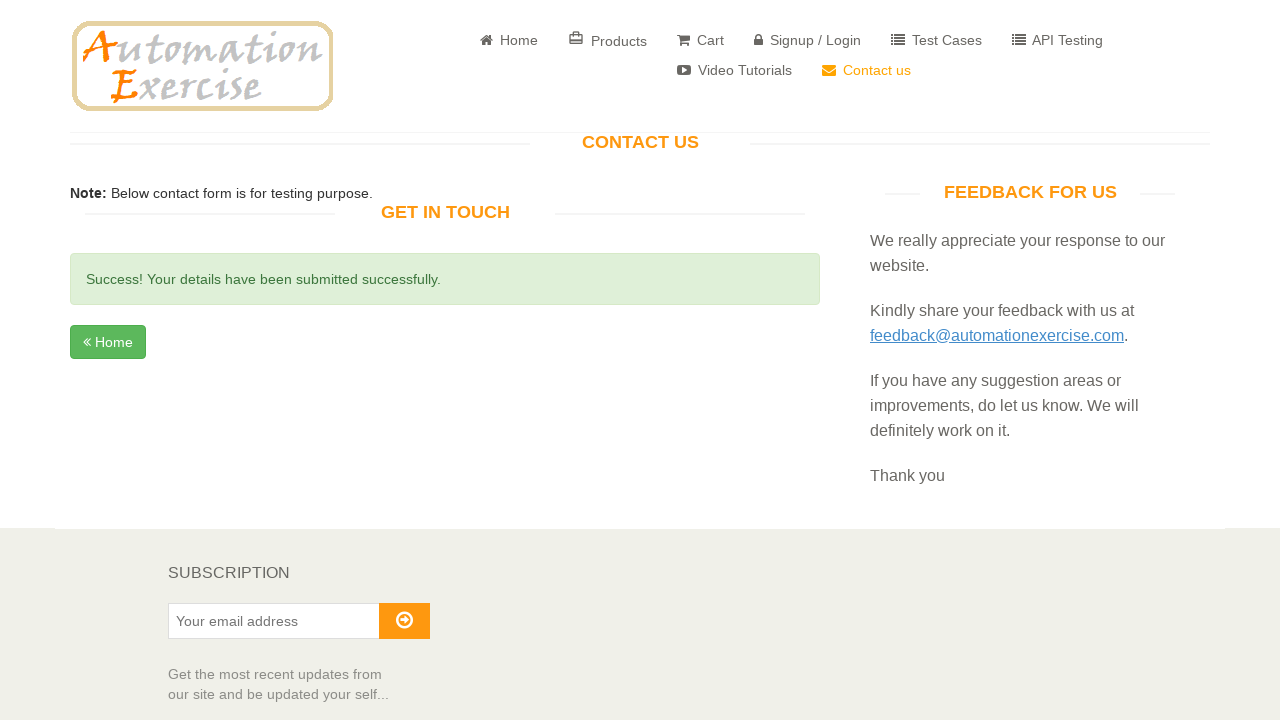